Tests radio button functionality by clicking on different radio buttons using various selectors (id, CSS selector, and XPath)

Starting URL: https://formy-project.herokuapp.com/radiobutton

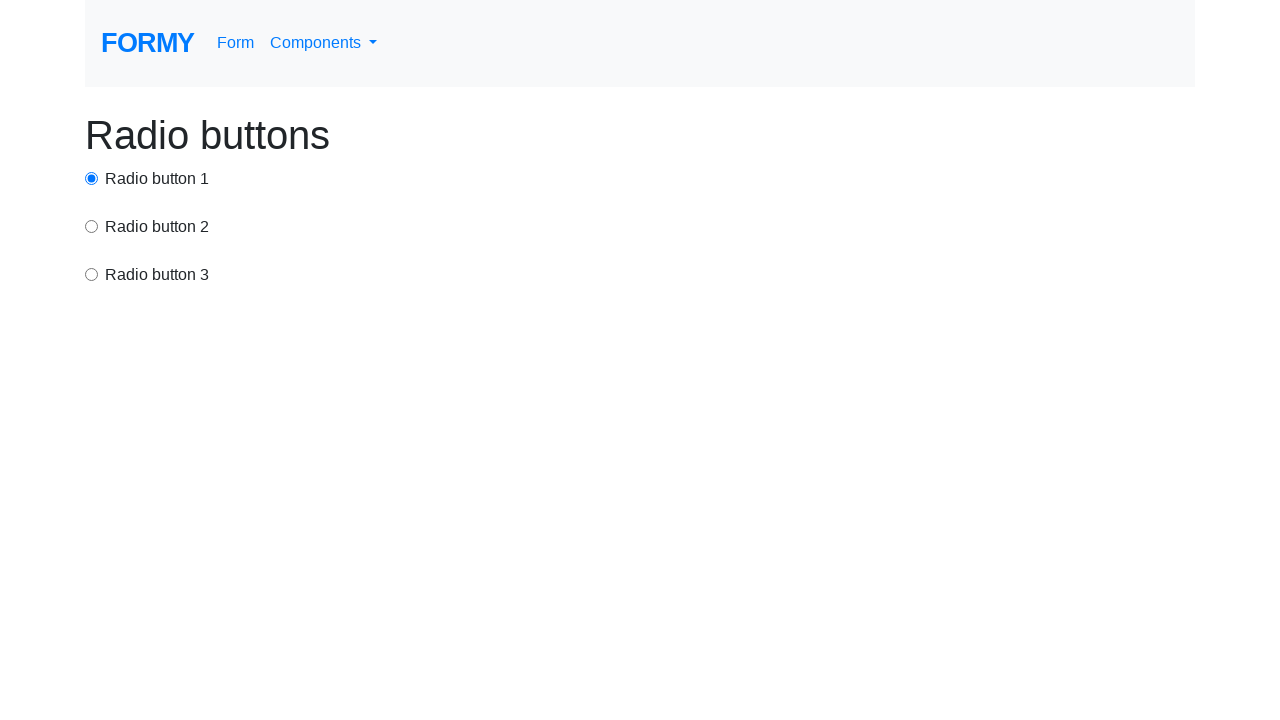

Clicked first radio button using id selector at (92, 178) on #radio-button-1
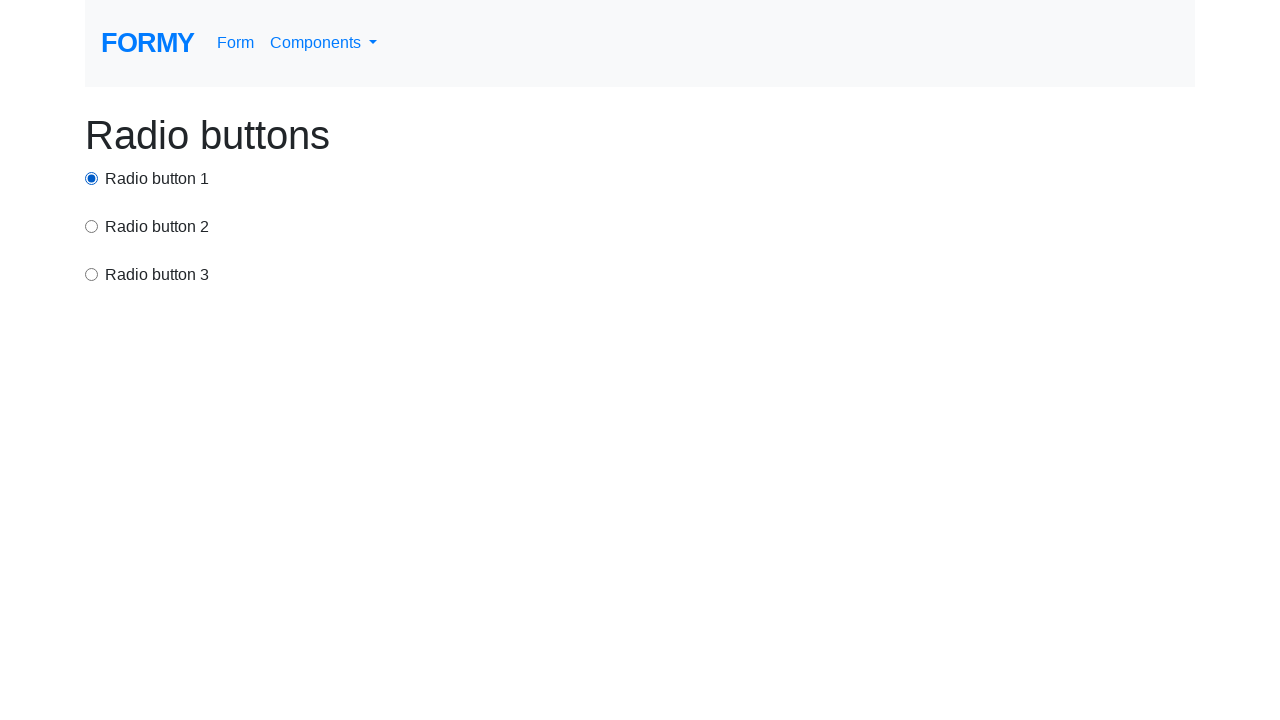

Clicked second radio button using CSS selector for value attribute at (92, 226) on input[value='option2']
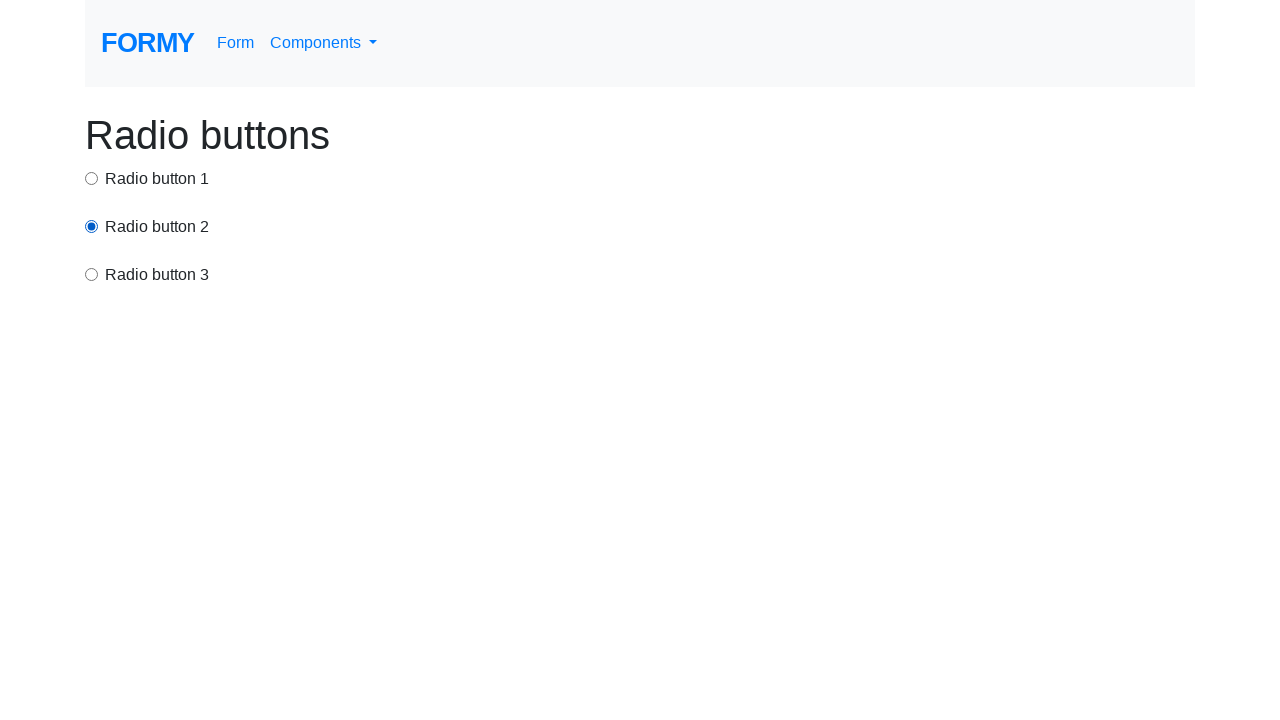

Clicked third radio button using XPath selector at (157, 275) on xpath=/html/body/div/div[3]/label
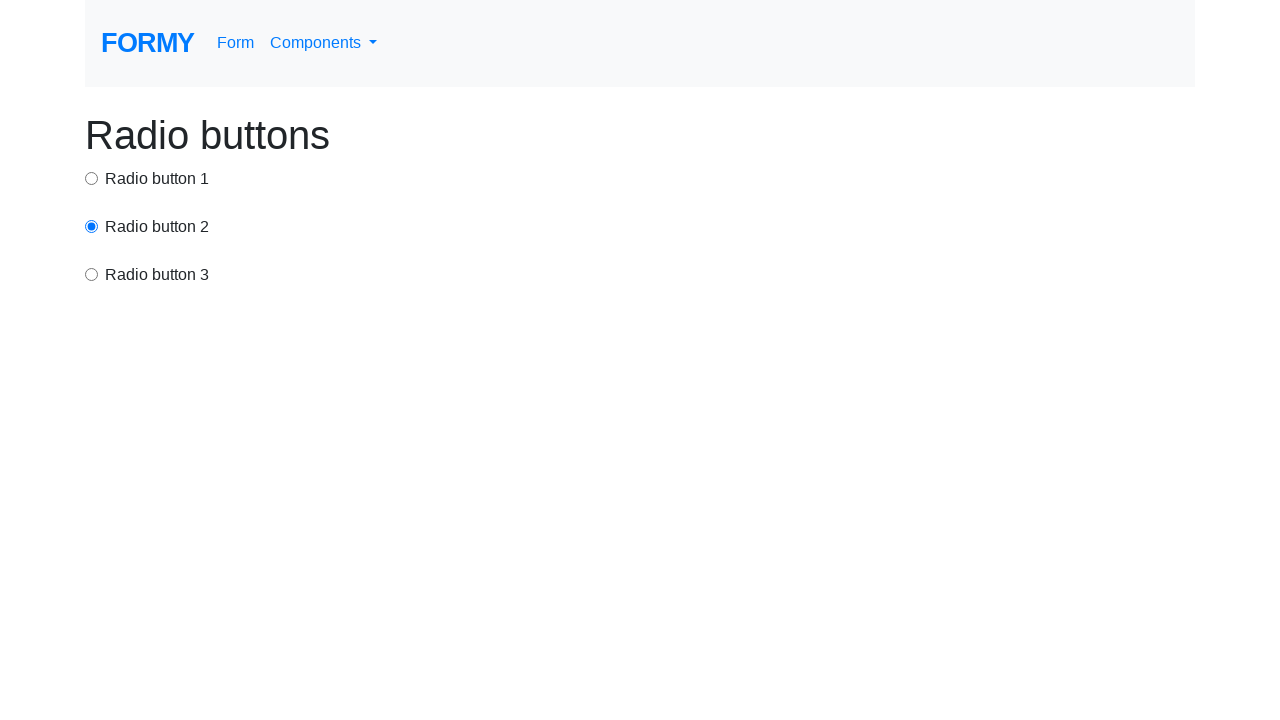

Clicked third radio button again to demonstrate toggle behavior at (157, 275) on xpath=/html/body/div/div[3]/label
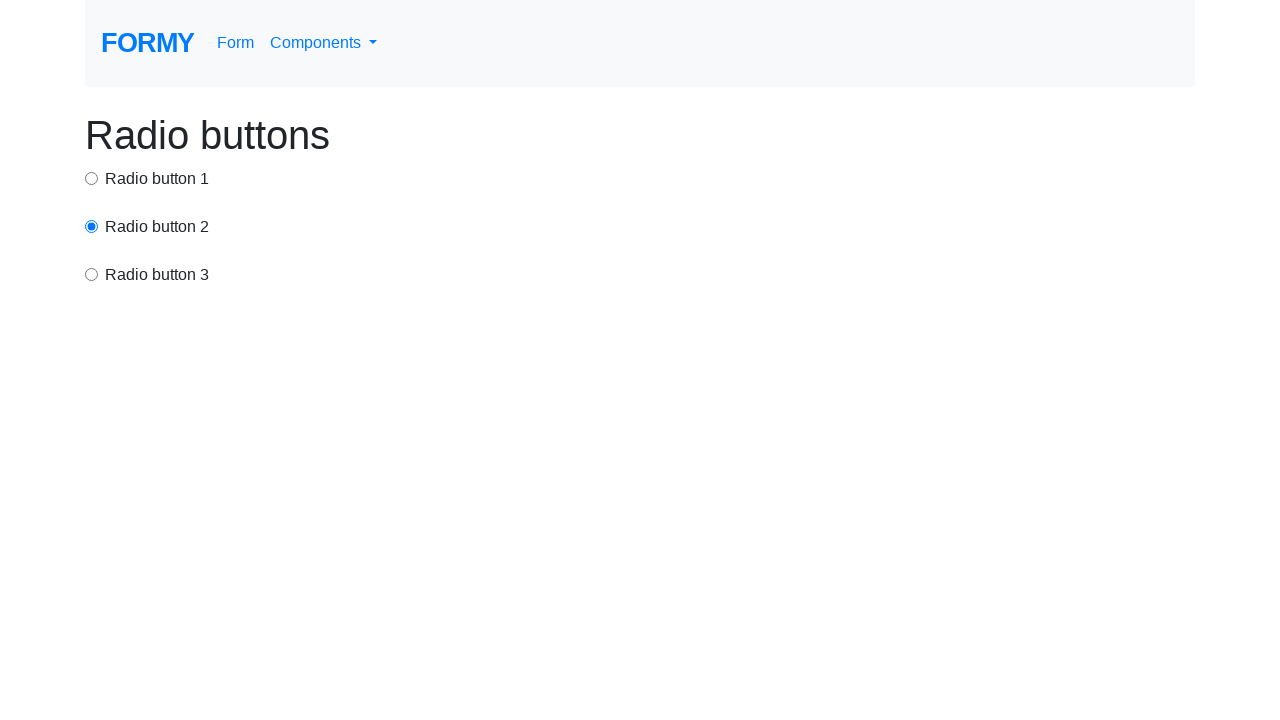

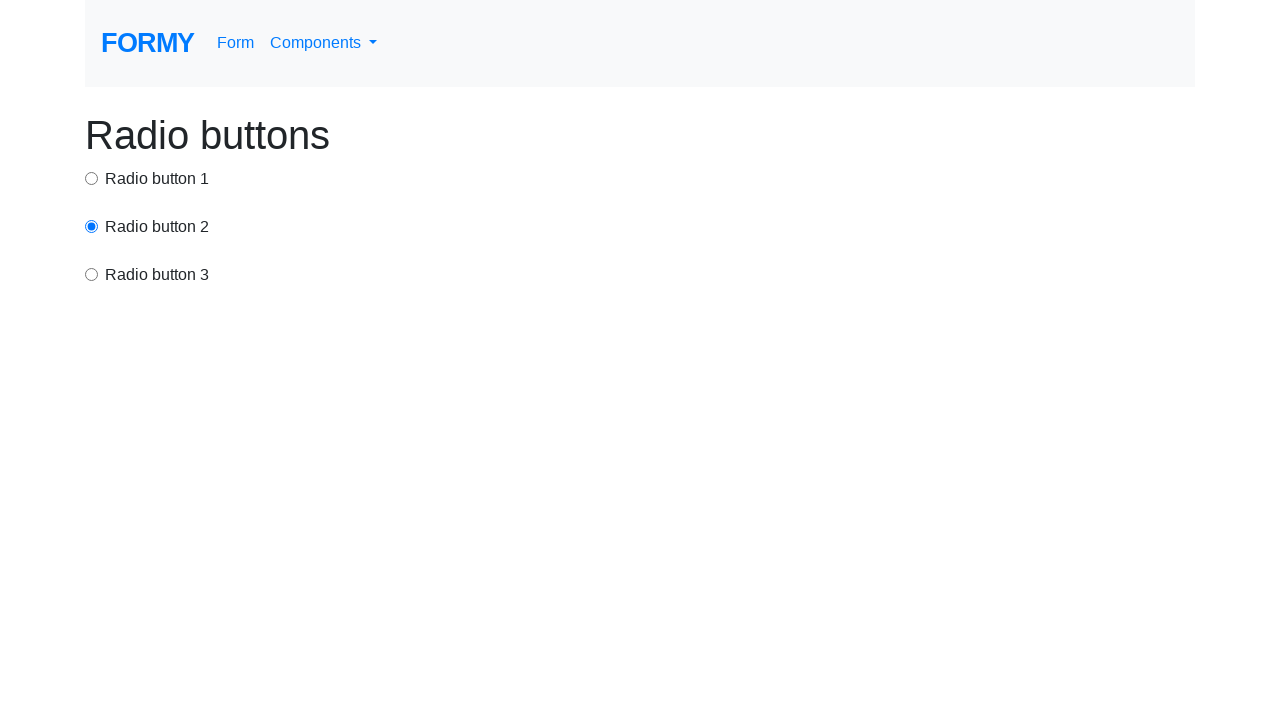